Tests basic HTML form controls by selecting a radio button (female option) on a practice page

Starting URL: https://www.hyrtutorials.com/p/basic-controls.html

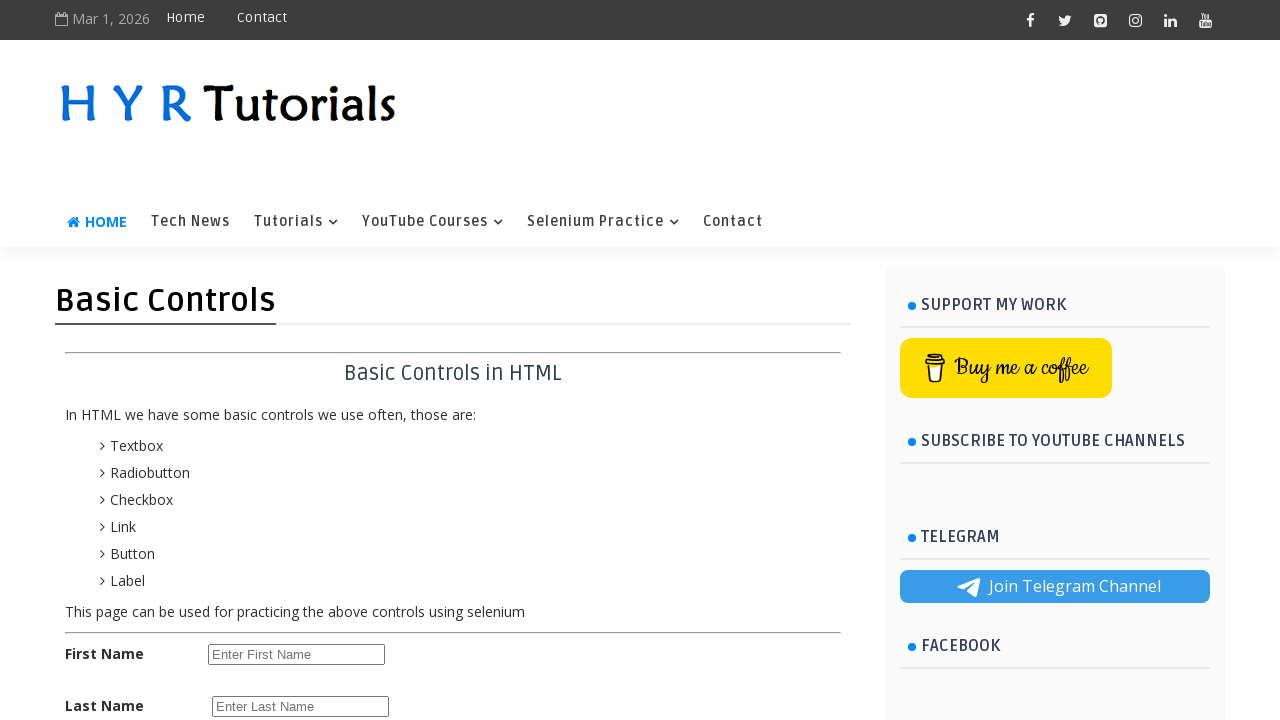

Navigated to basic HTML controls practice page
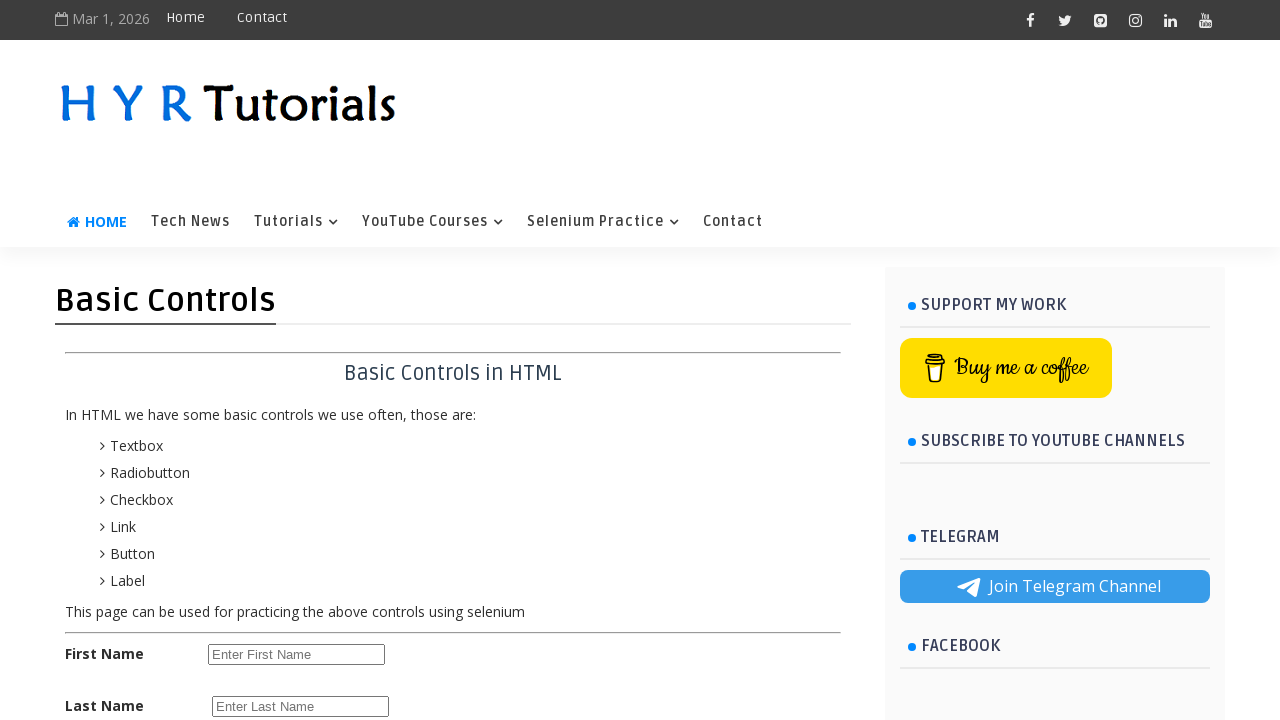

Clicked on female radio button option at (286, 426) on #femalerb
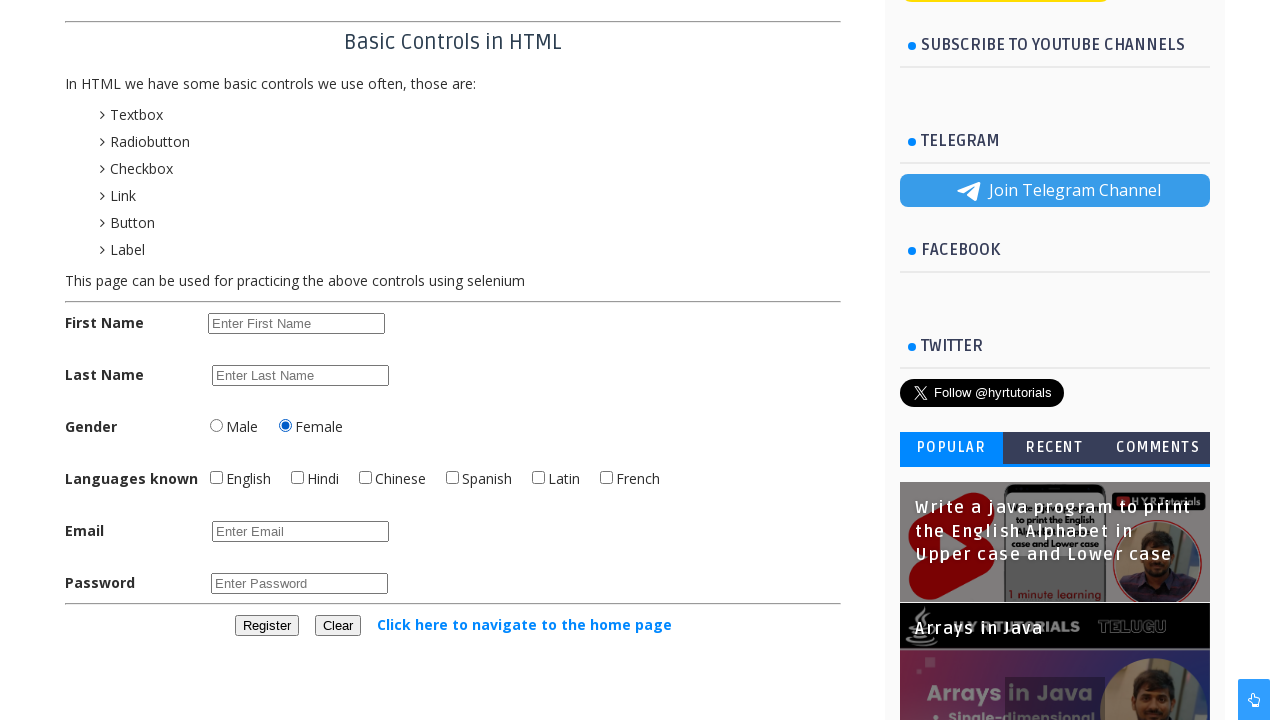

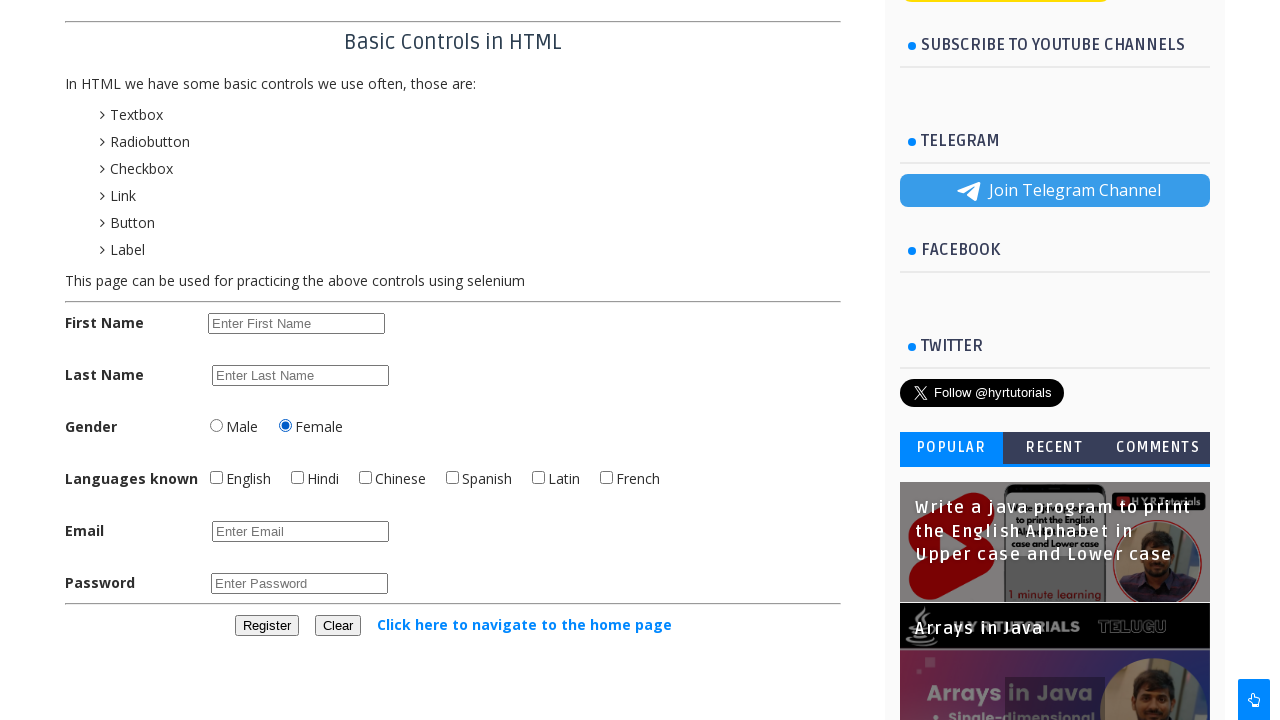